Demonstrates drag and drop functionality by dragging an element and dropping it onto a target area within an iframe

Starting URL: https://jqueryui.com/droppable/

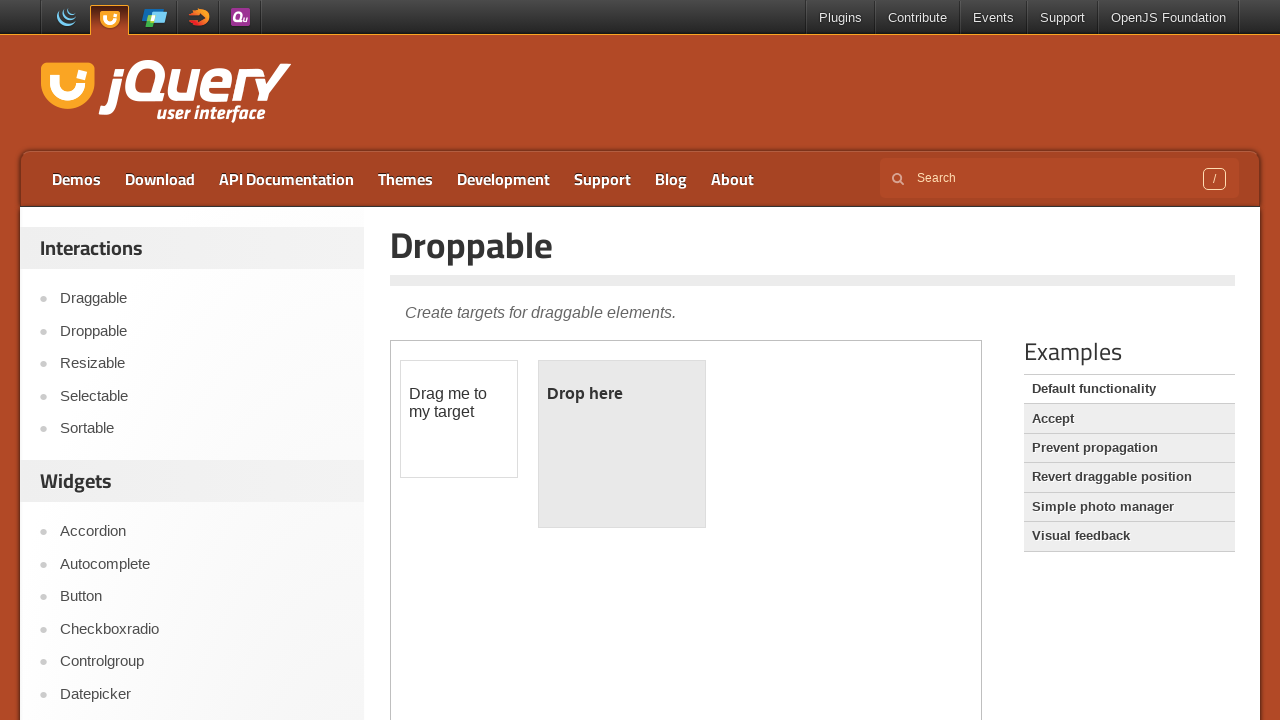

Located the first iframe containing the drag and drop demo
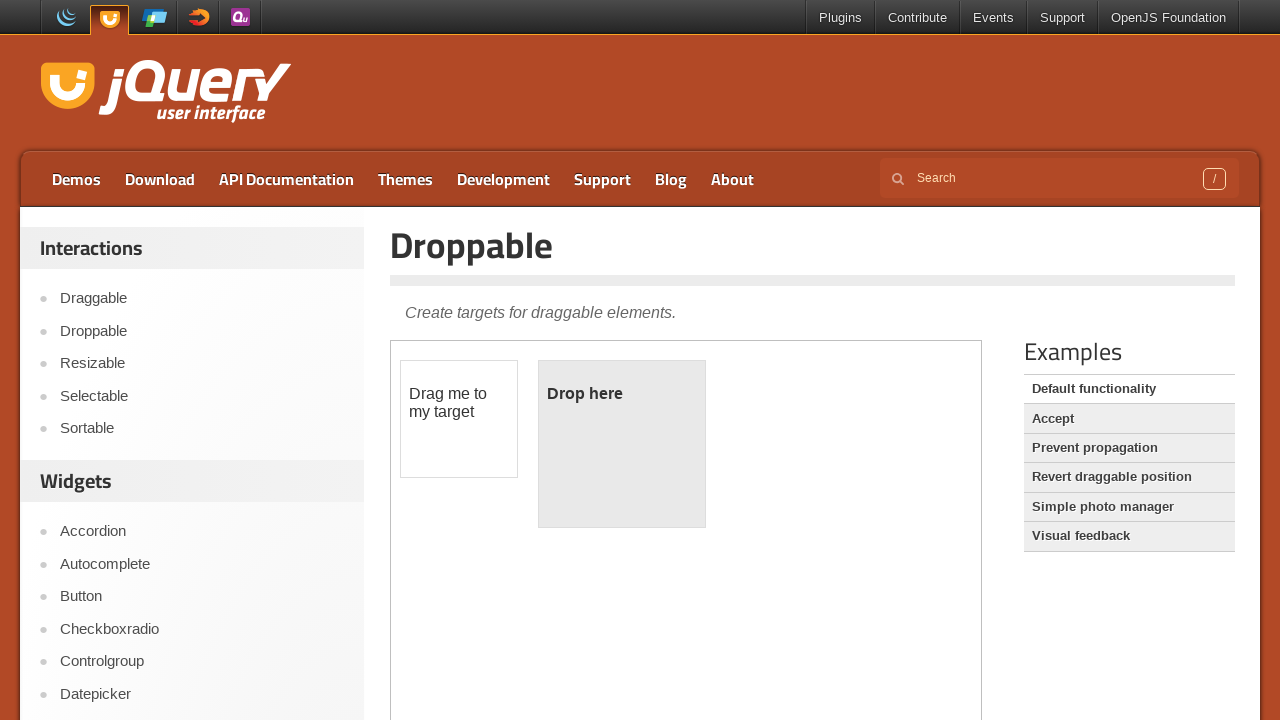

Located the draggable element with id 'draggable'
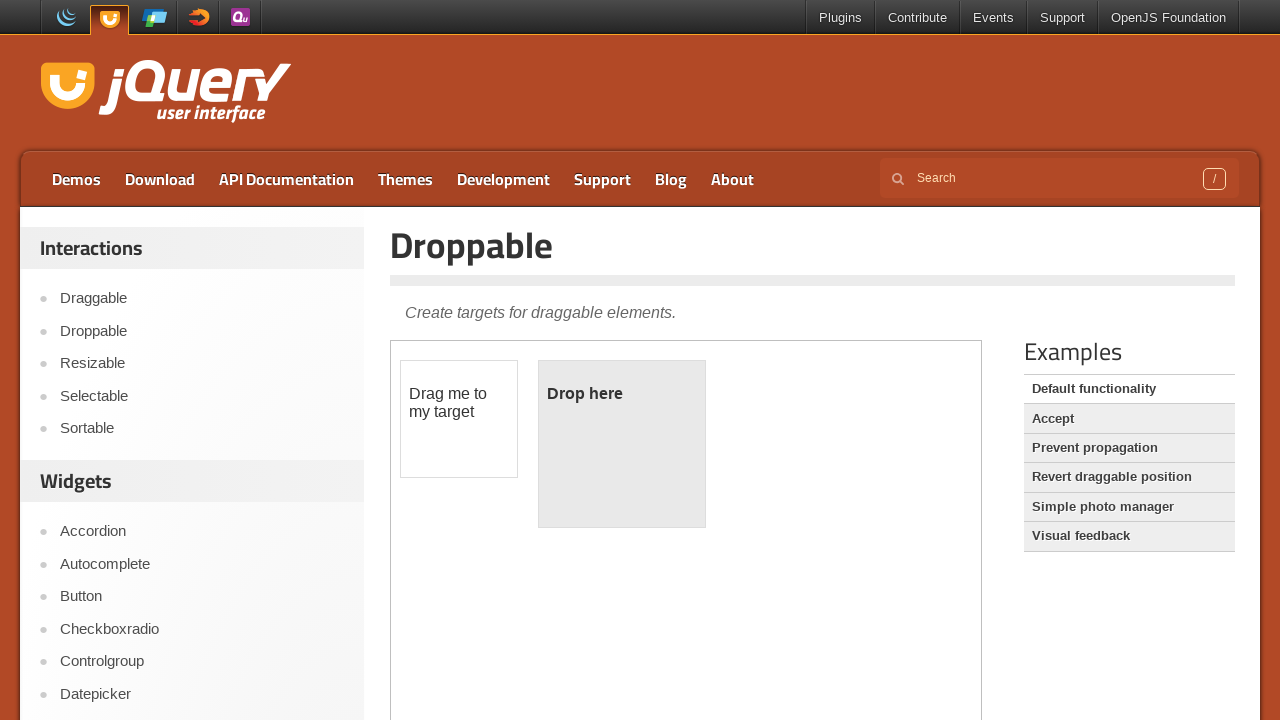

Located the droppable target element with id 'droppable'
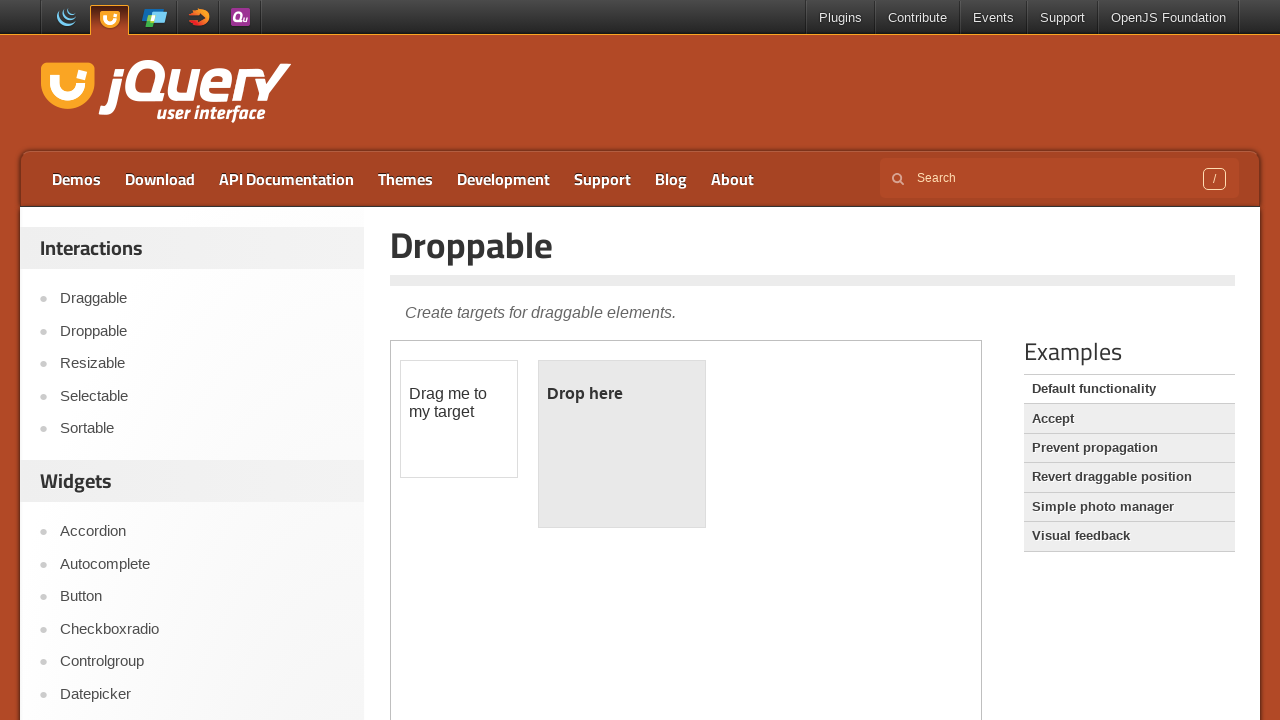

Dragged the draggable element onto the droppable target area at (622, 444)
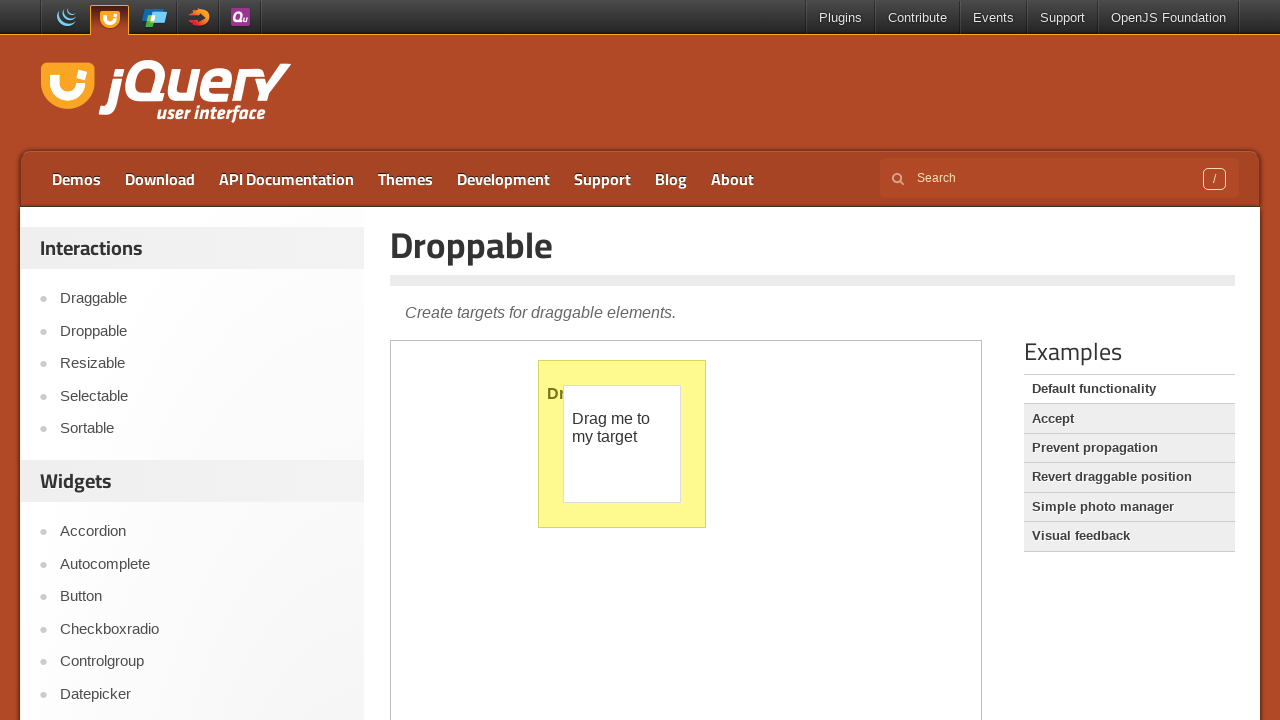

Refreshed the page
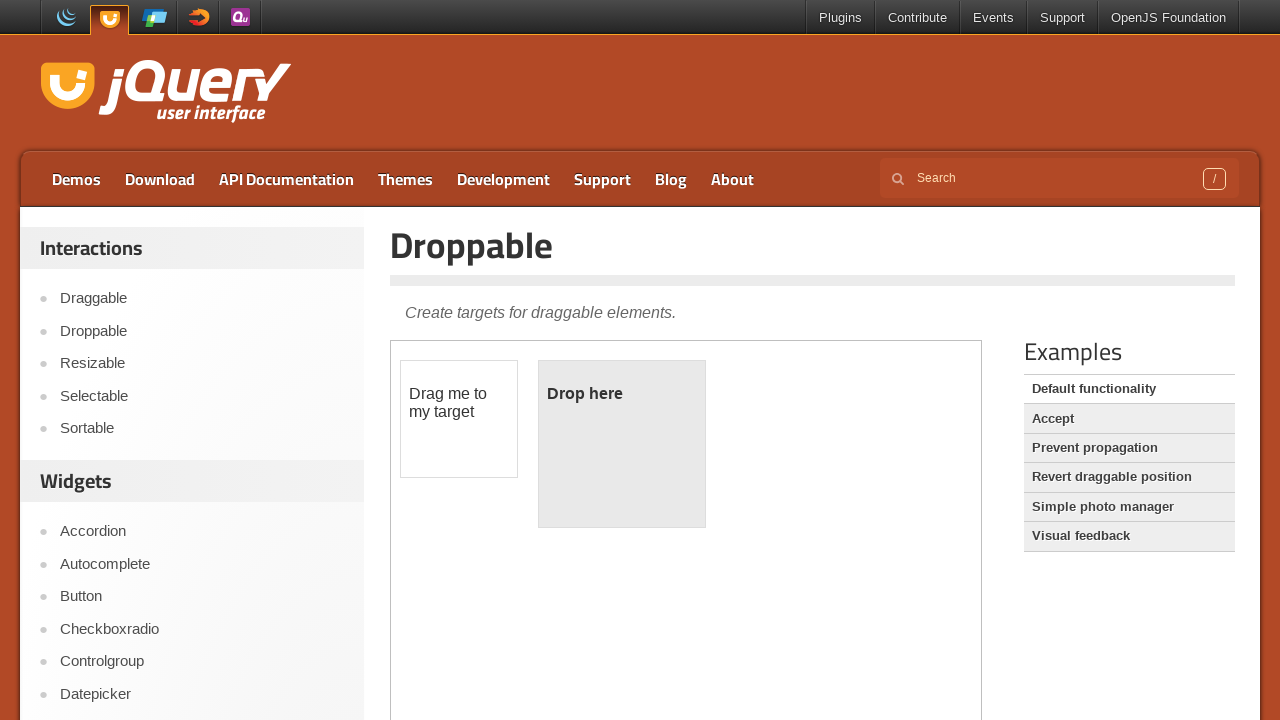

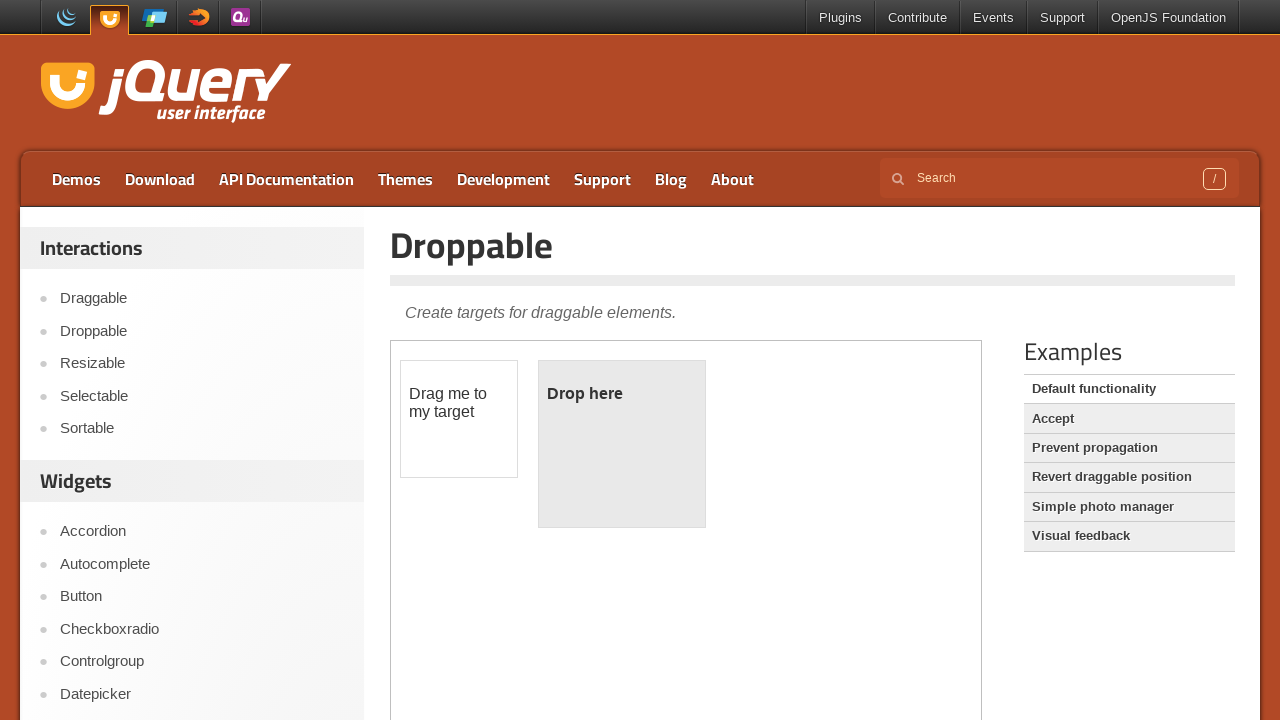